Tests state dropdown functionality by selecting options using different methods (by value, visible text, and index) and verifies that California is the final selected option

Starting URL: https://practice.cydeo.com/dropdown

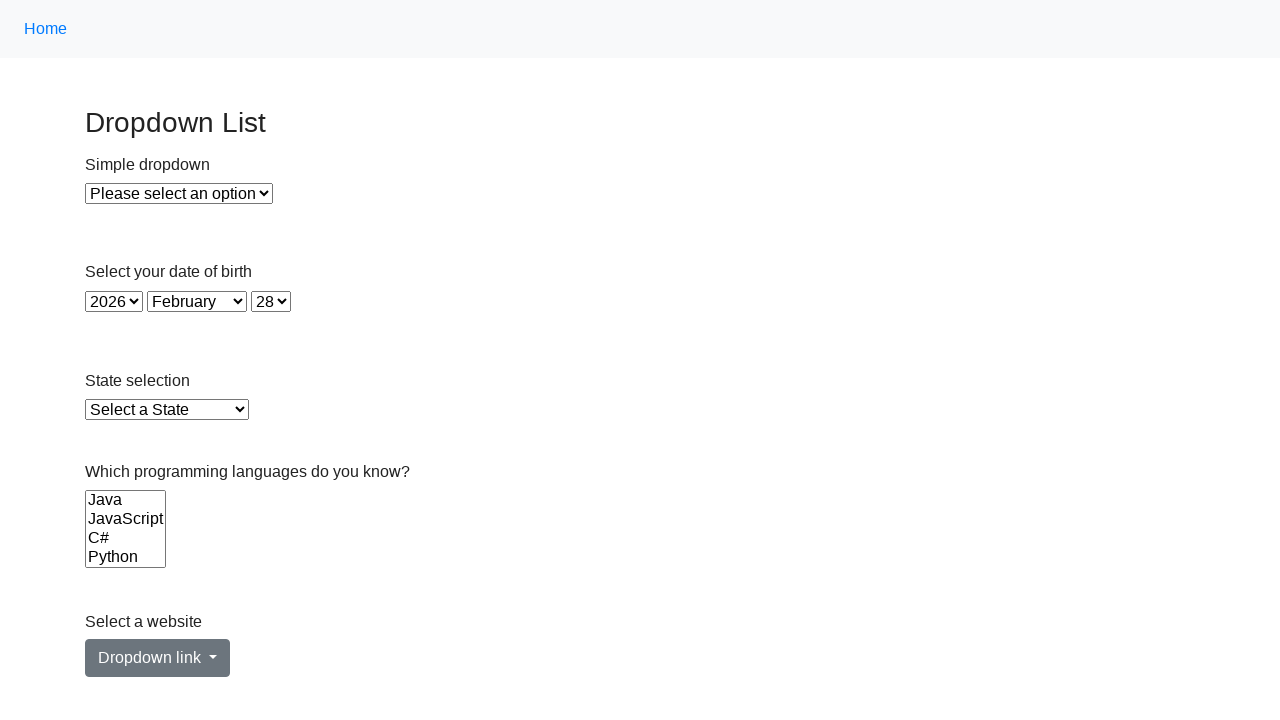

Selected Illinois by value 'IL' from state dropdown on #state
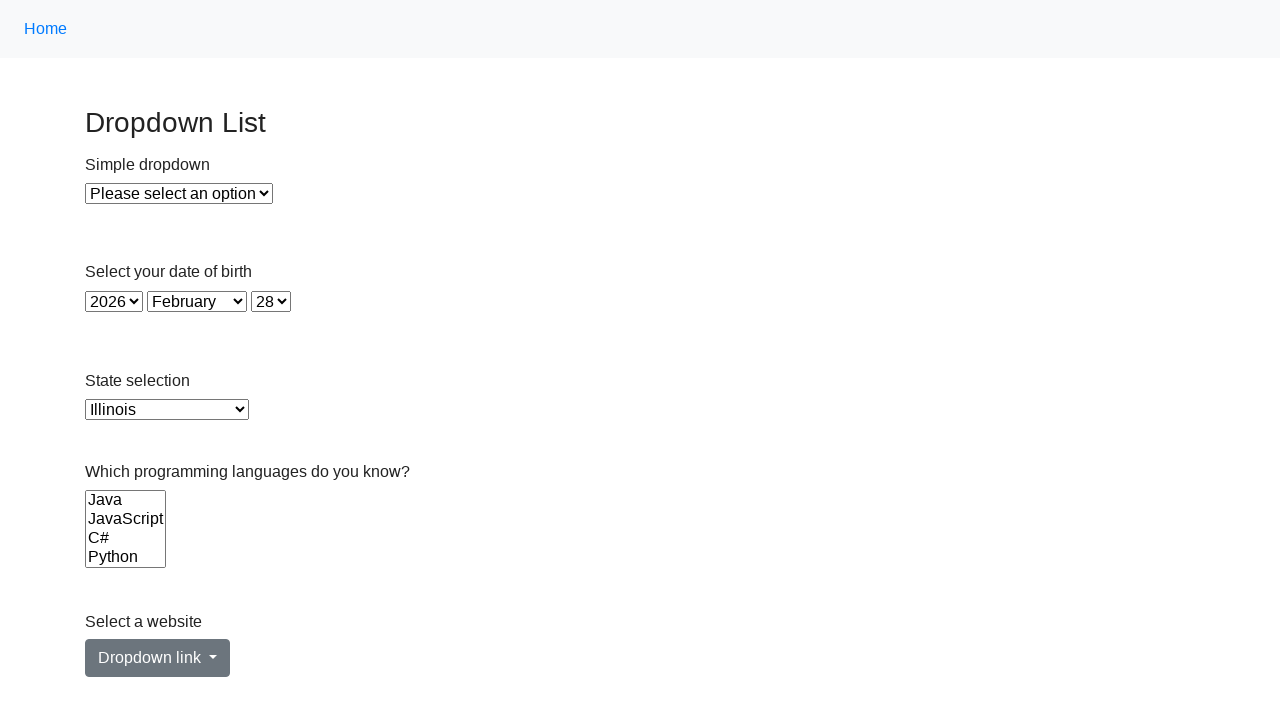

Selected Virginia by visible text from state dropdown on #state
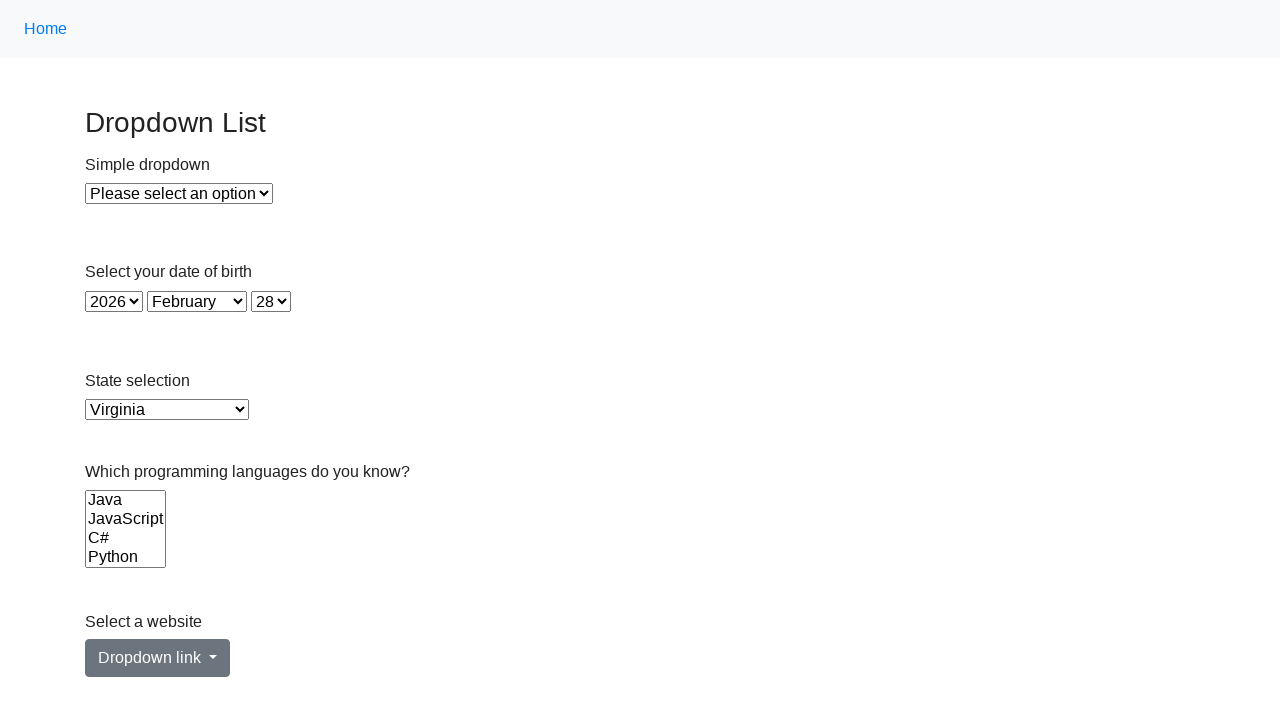

Selected California by index 5 from state dropdown on #state
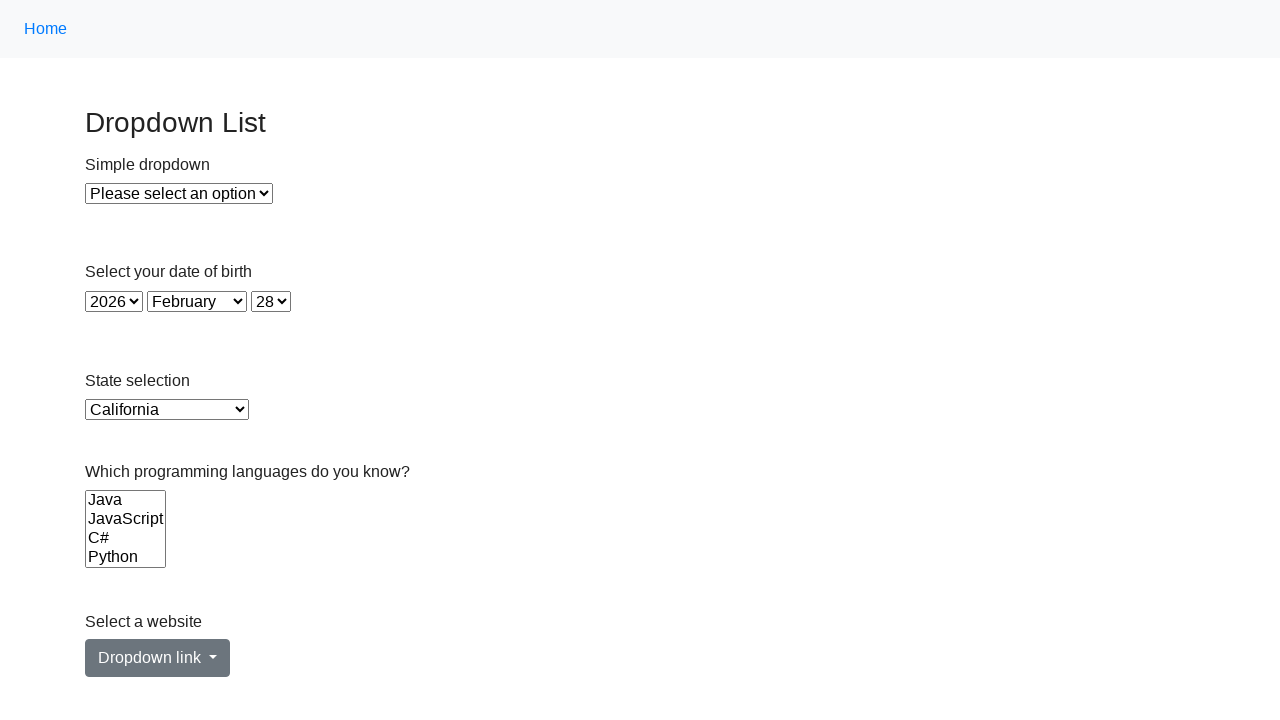

Located the currently selected option element
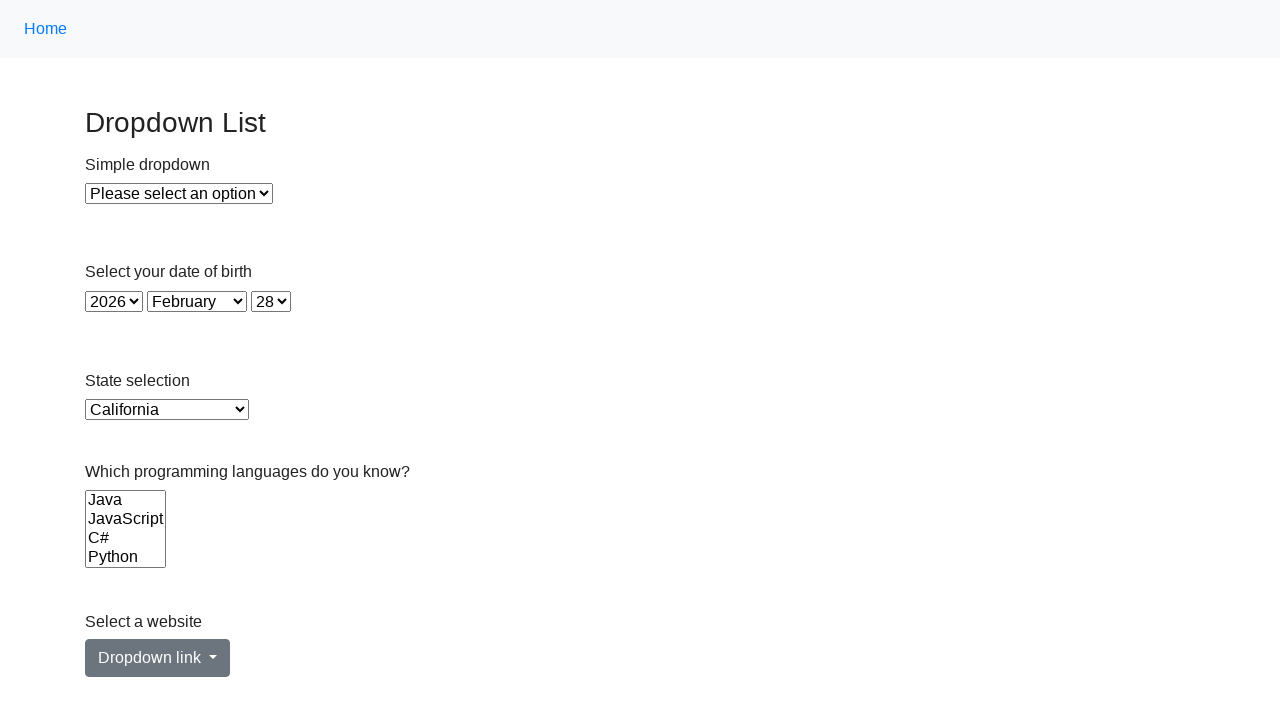

Verified that California is the final selected option
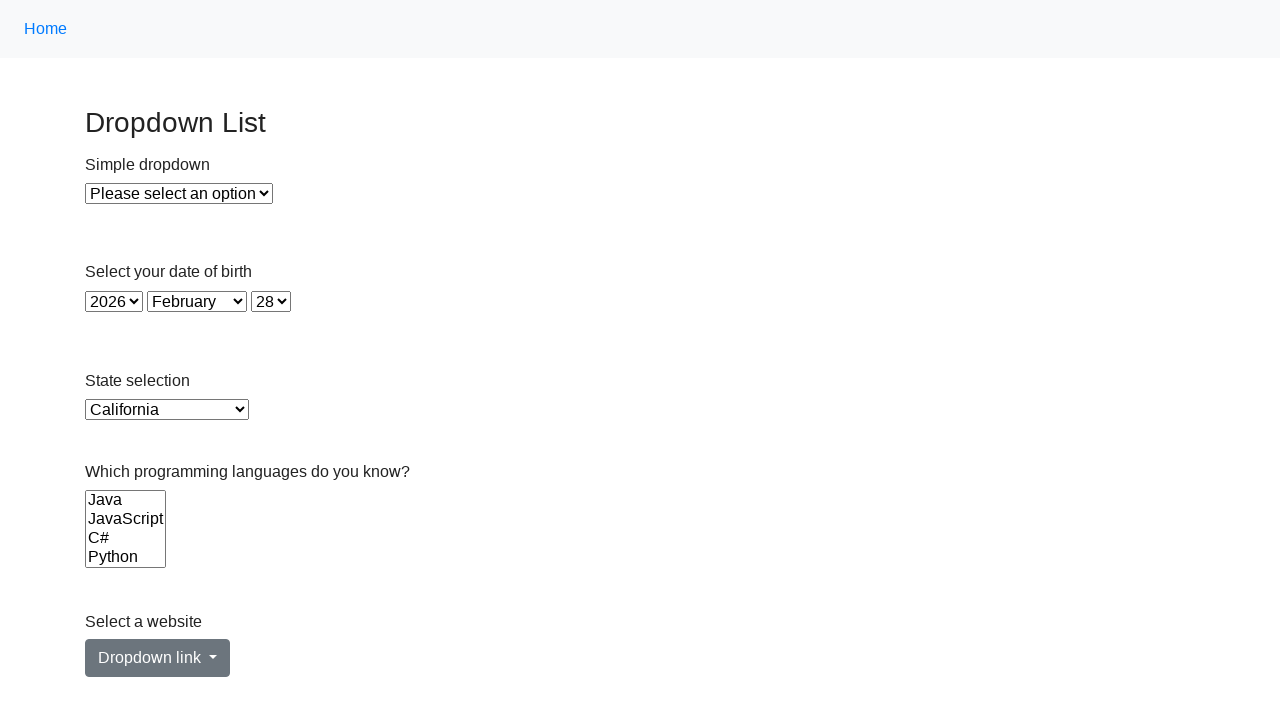

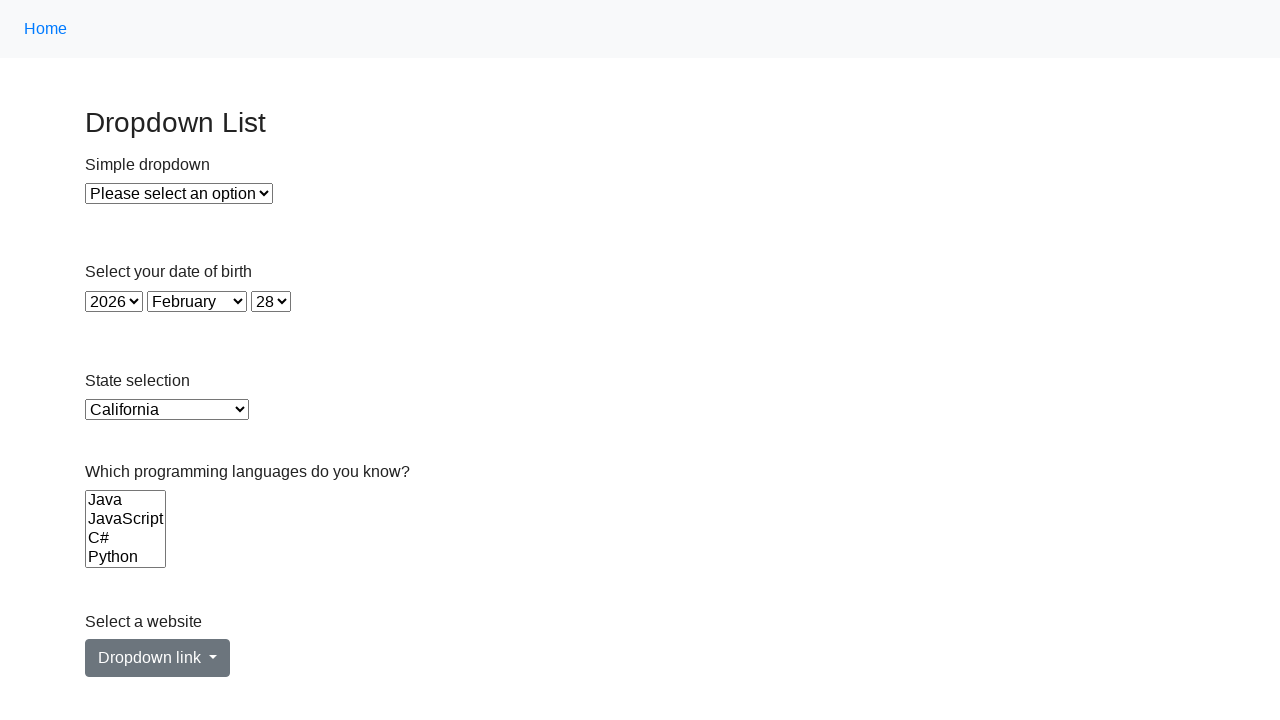